Tests TodoMVC app functionality by adding a new todo item, then navigating between the "Completed" and "All" filter views.

Starting URL: https://demo.playwright.dev/todomvc/#/

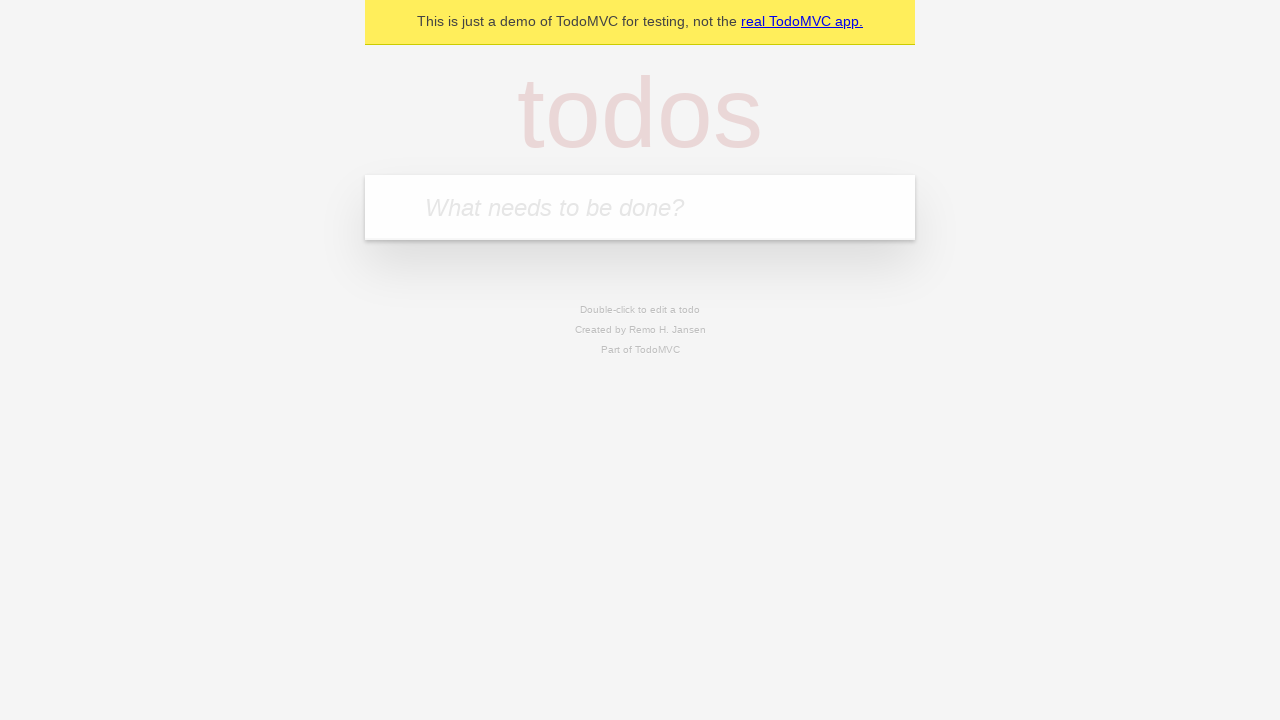

Clicked on todo input field at (640, 207) on internal:attr=[placeholder="What needs to be done?"i]
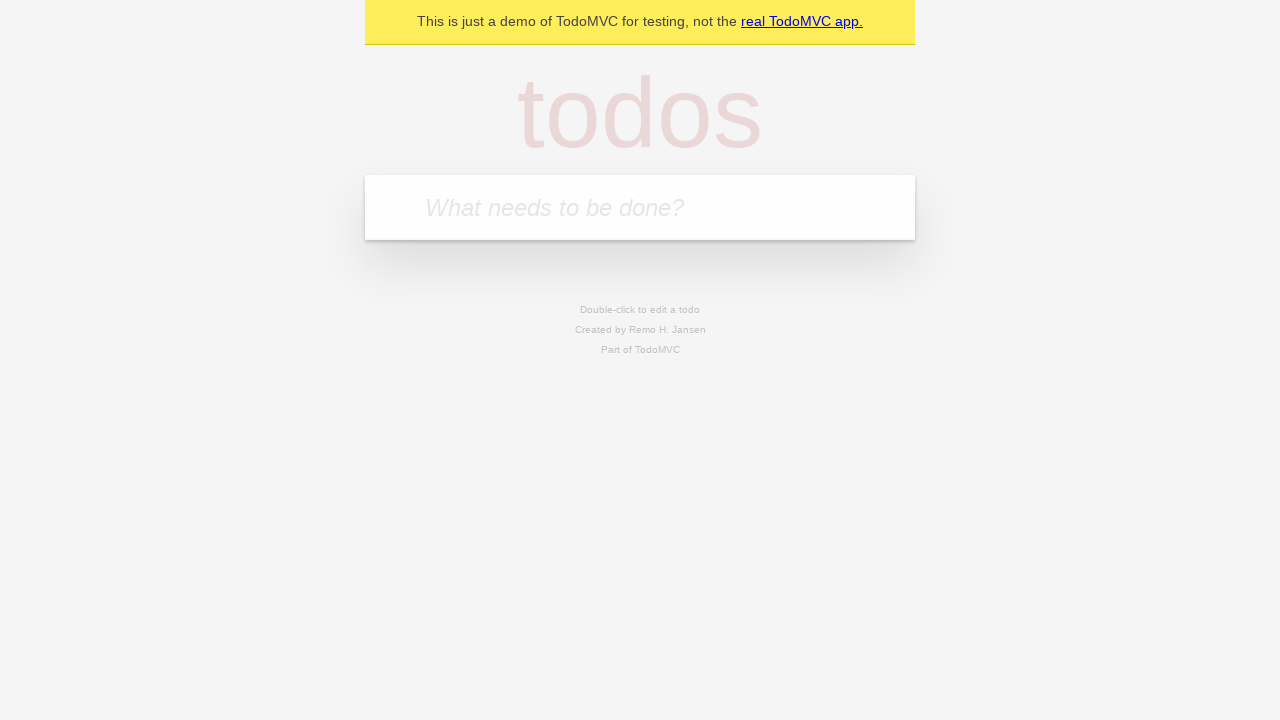

Typed 'Hello' into todo input field on internal:attr=[placeholder="What needs to be done?"i]
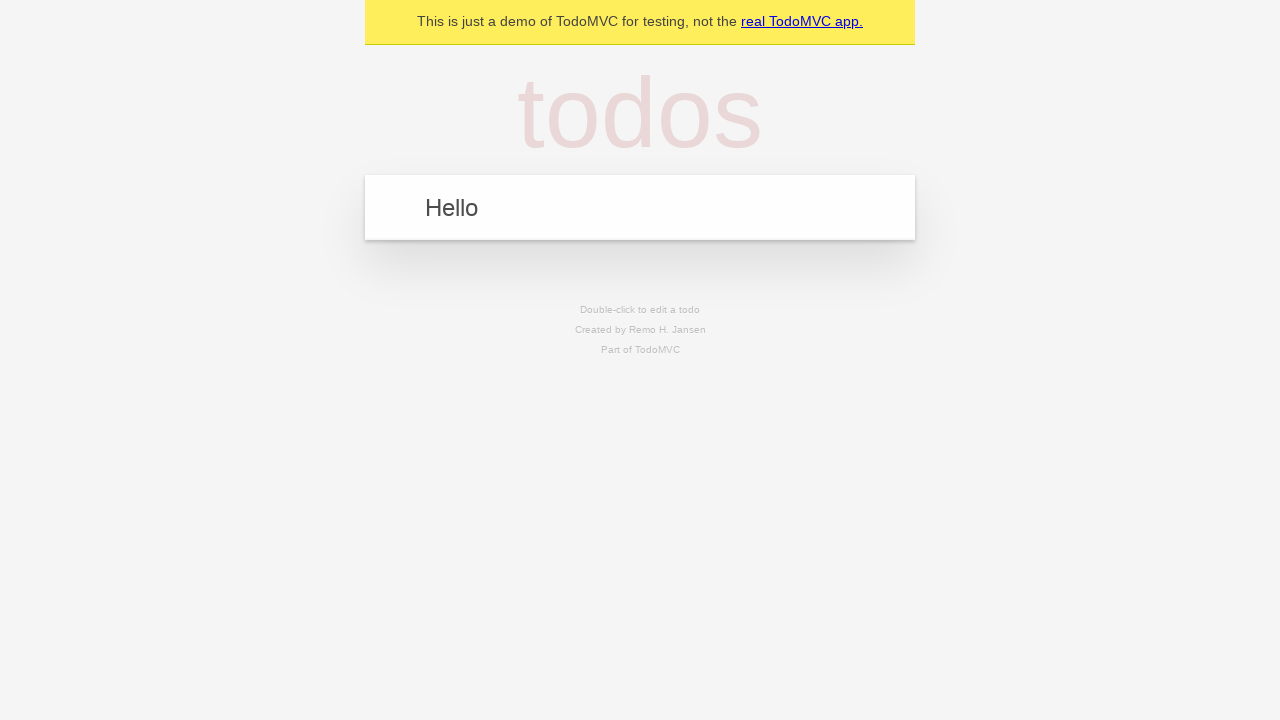

Pressed Enter to add new todo item on internal:attr=[placeholder="What needs to be done?"i]
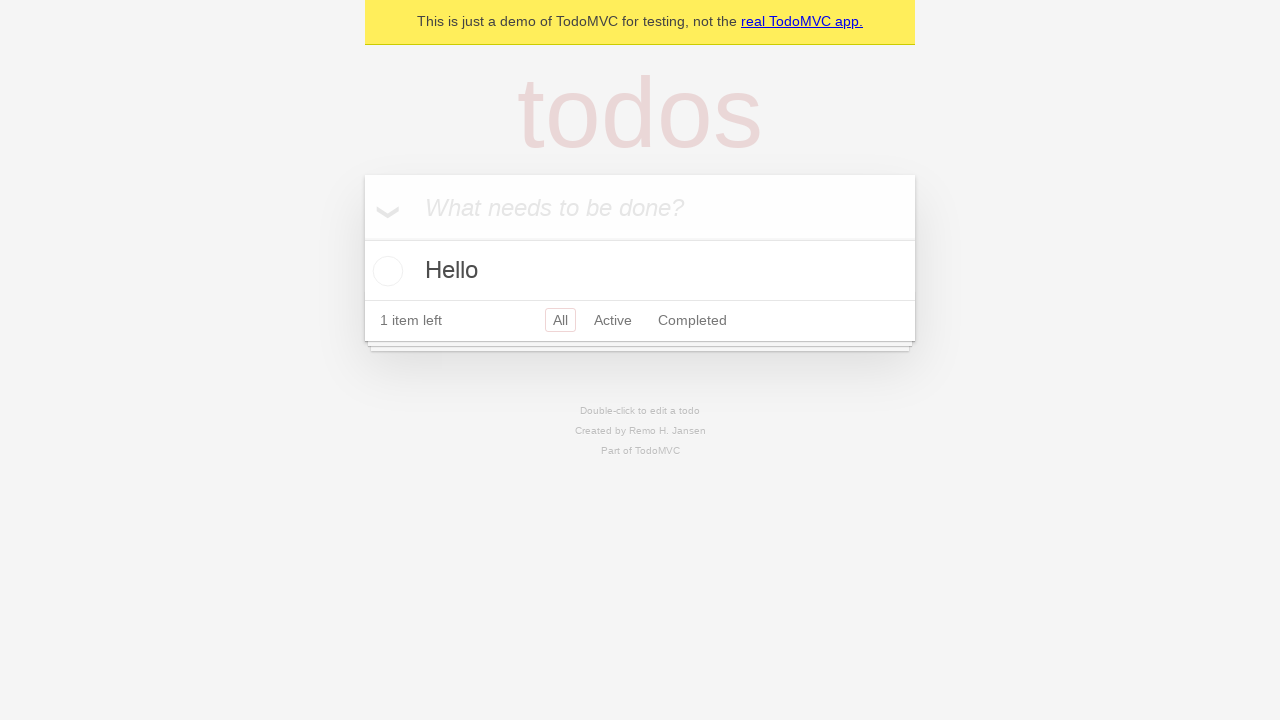

Clicked on 'Completed' filter link at (692, 320) on internal:role=link[name="Completed"i]
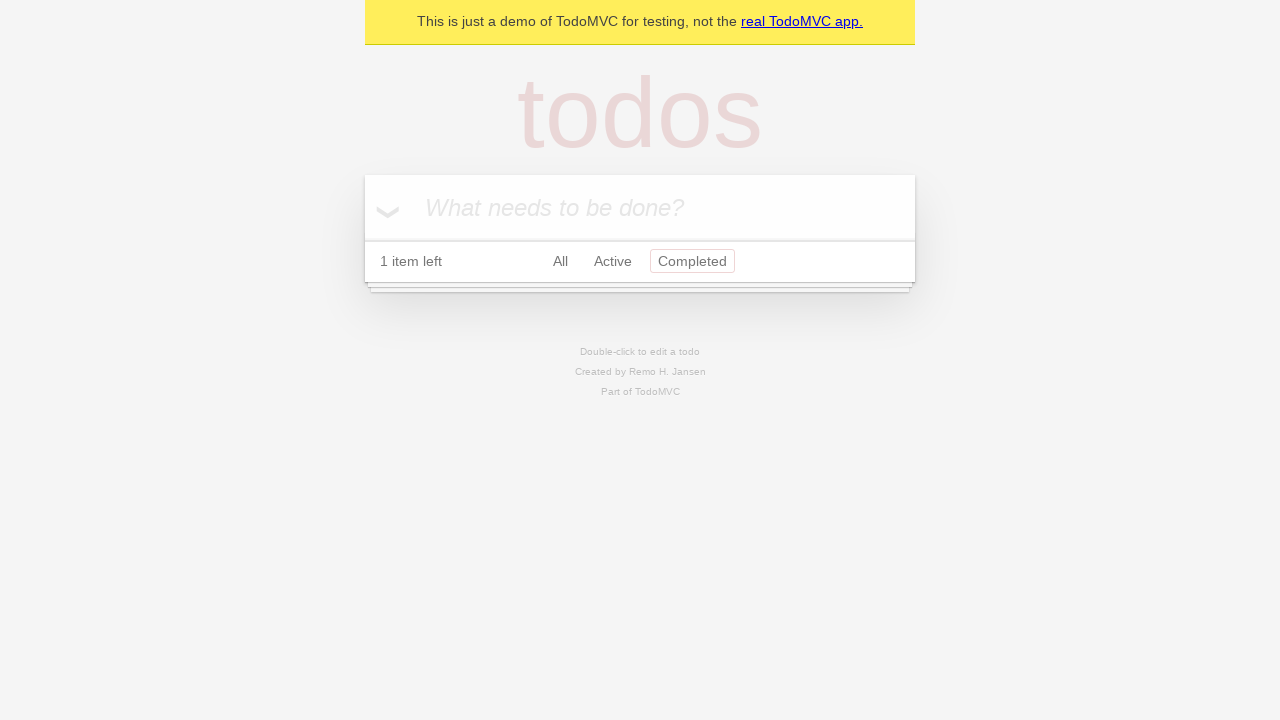

Clicked on 'All' filter link at (560, 261) on internal:role=link[name="All"i]
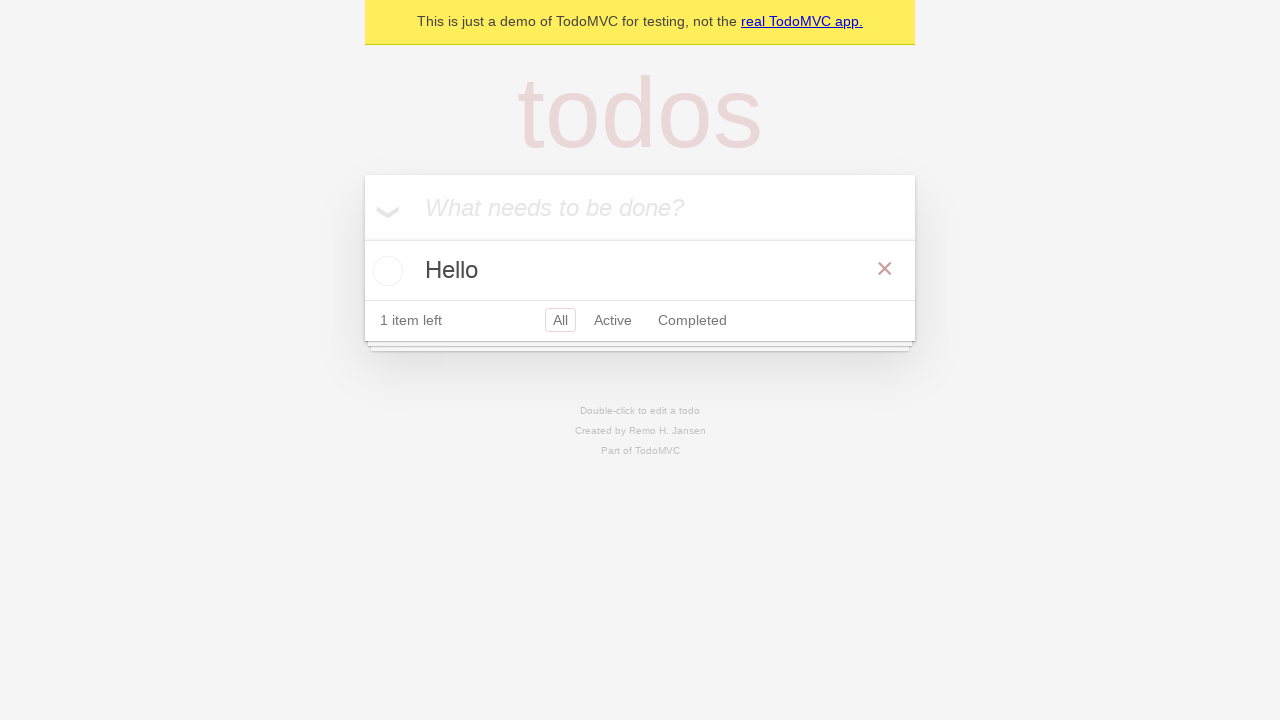

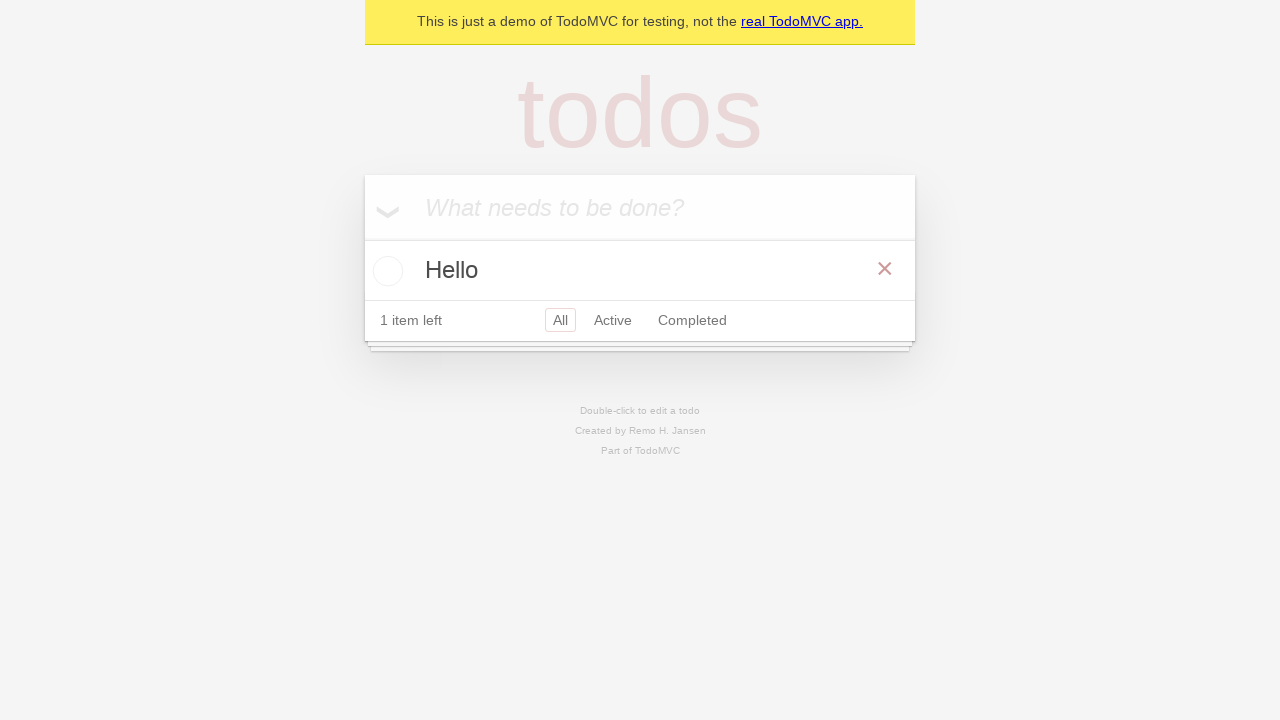